Tests jQuery UI multi-select functionality by selecting multiple items while holding the Control key

Starting URL: https://jqueryui.com/selectable/

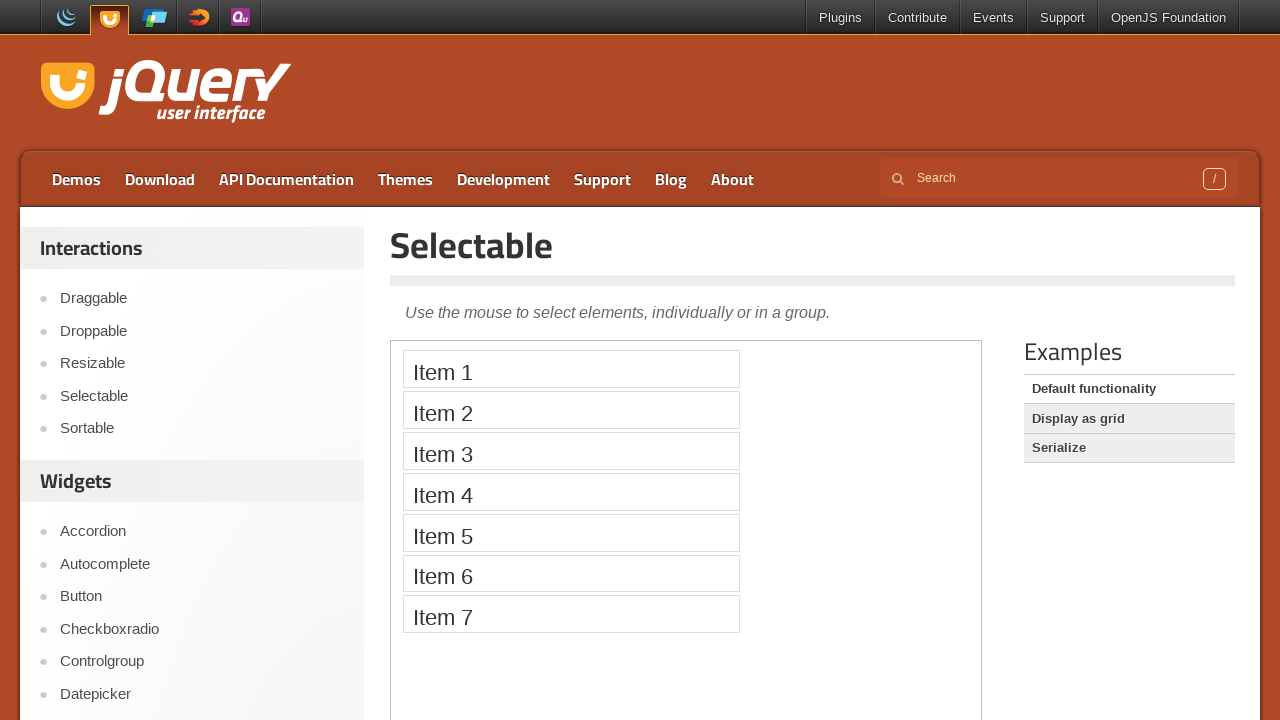

Located demo iframe for jQuery UI selectable
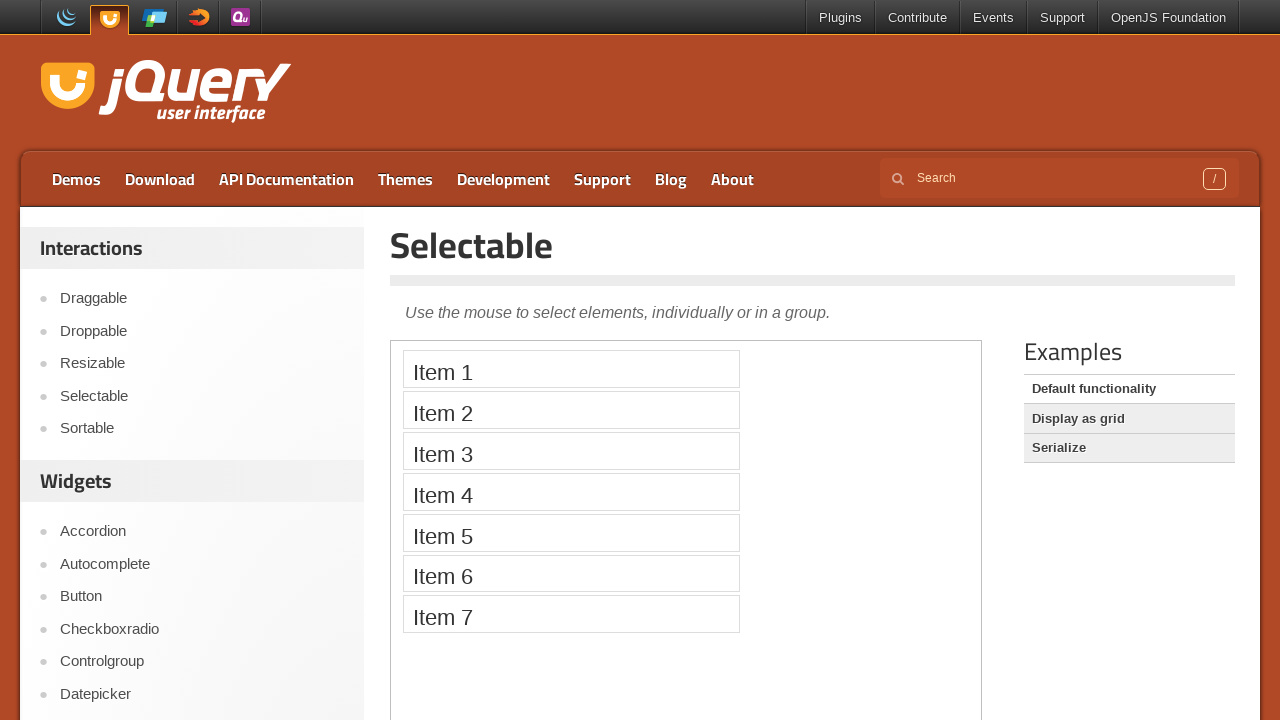

Located all selectable list items in the demo
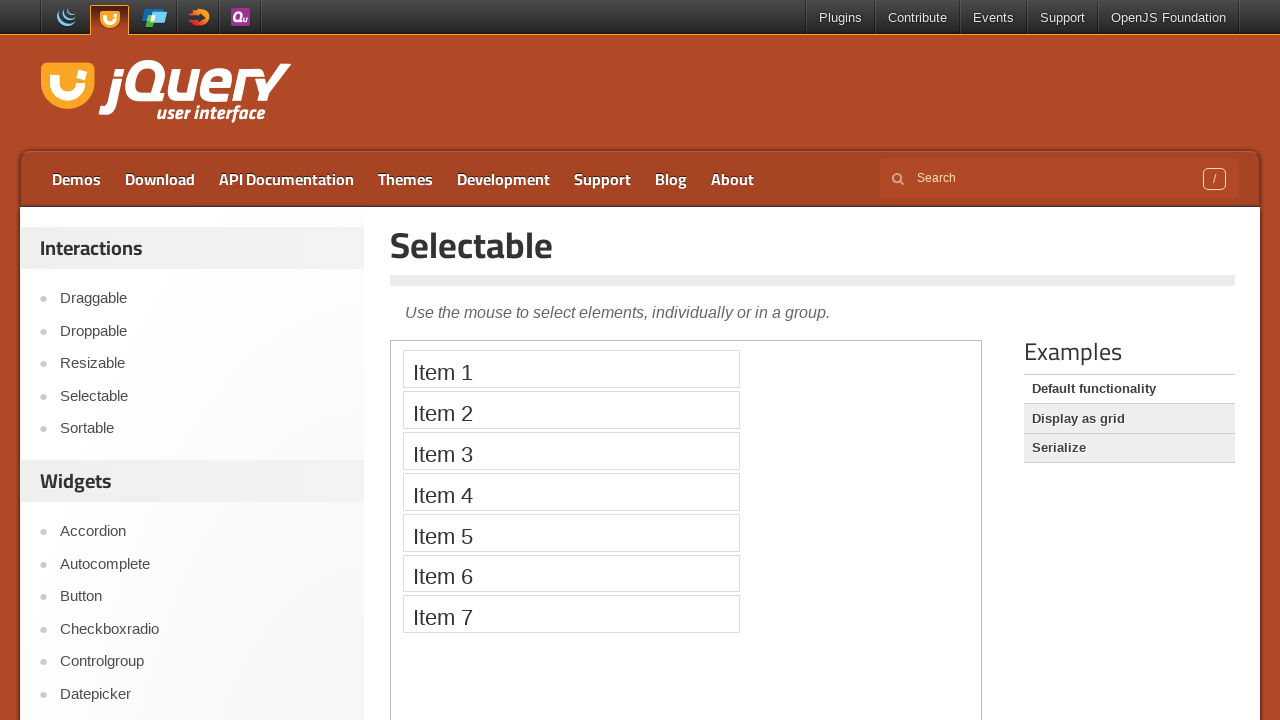

Clicked first item in the selectable list at (571, 369) on .demo-frame >> internal:control=enter-frame >> ol > li >> nth=0
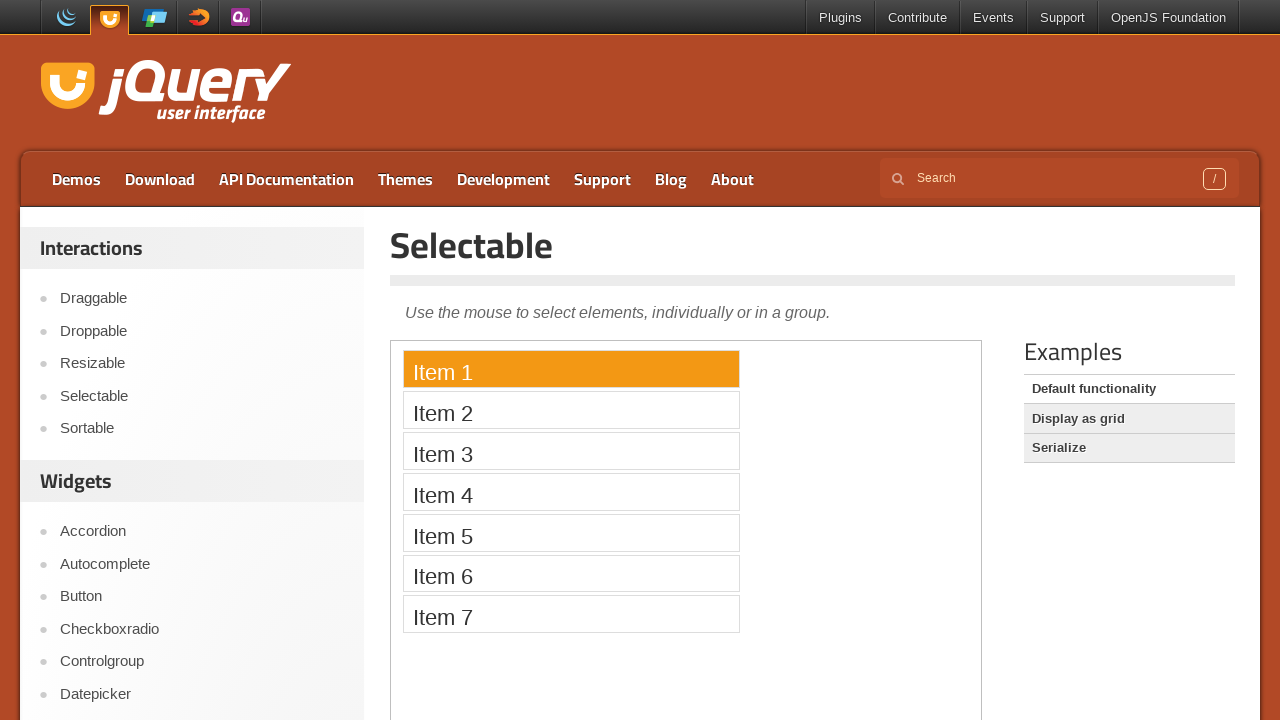

Pressed Control key down to enable multi-select mode
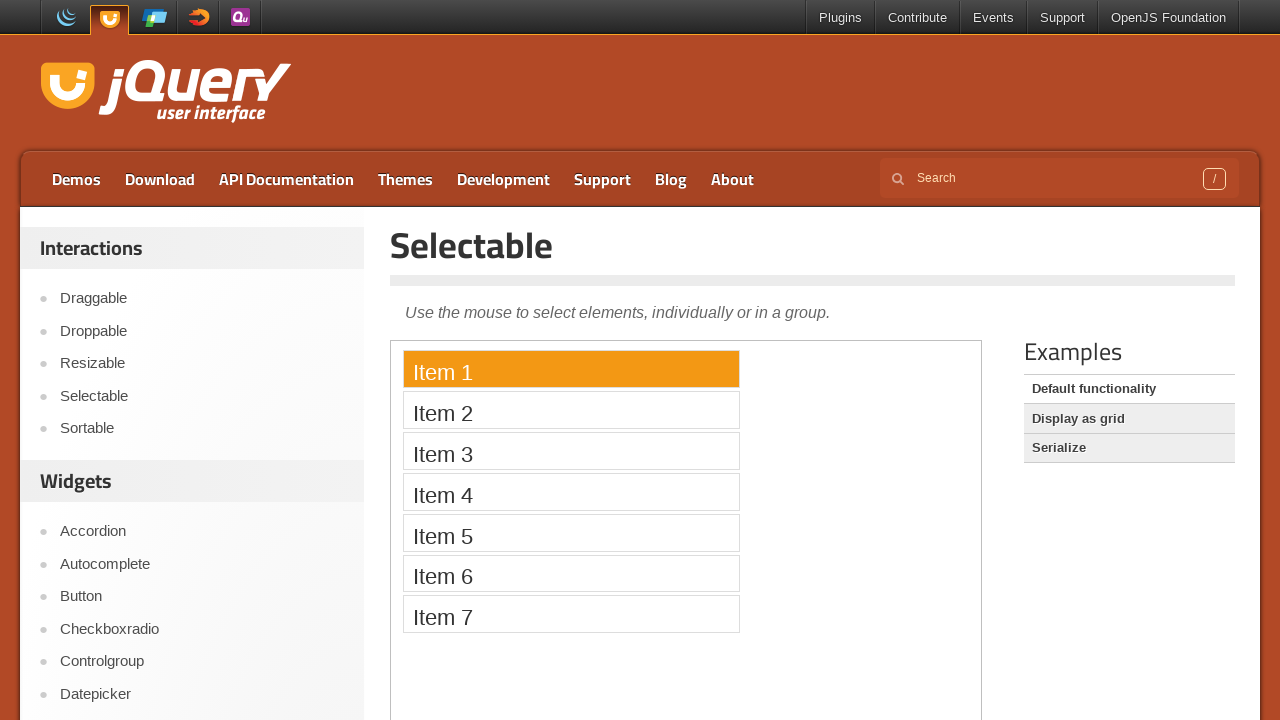

Clicked fourth item while holding Control for multi-select at (571, 492) on .demo-frame >> internal:control=enter-frame >> ol > li >> nth=3
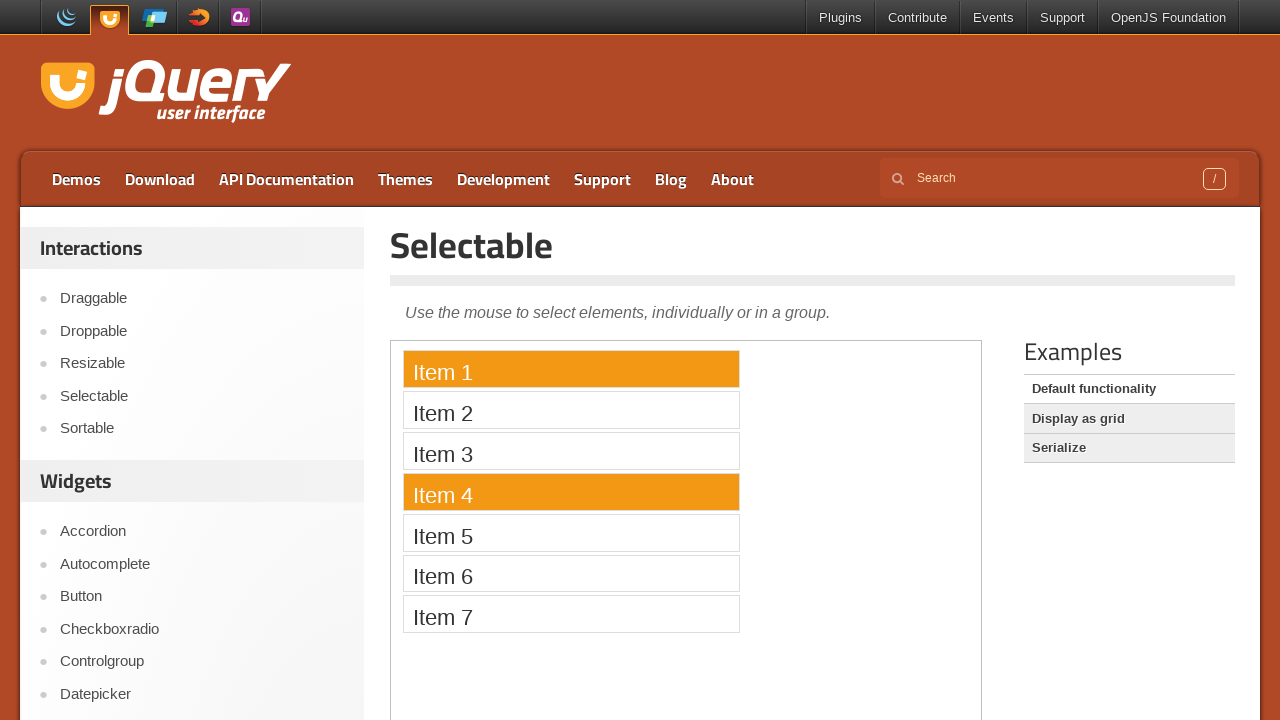

Clicked sixth item while holding Control for multi-select at (571, 573) on .demo-frame >> internal:control=enter-frame >> ol > li >> nth=5
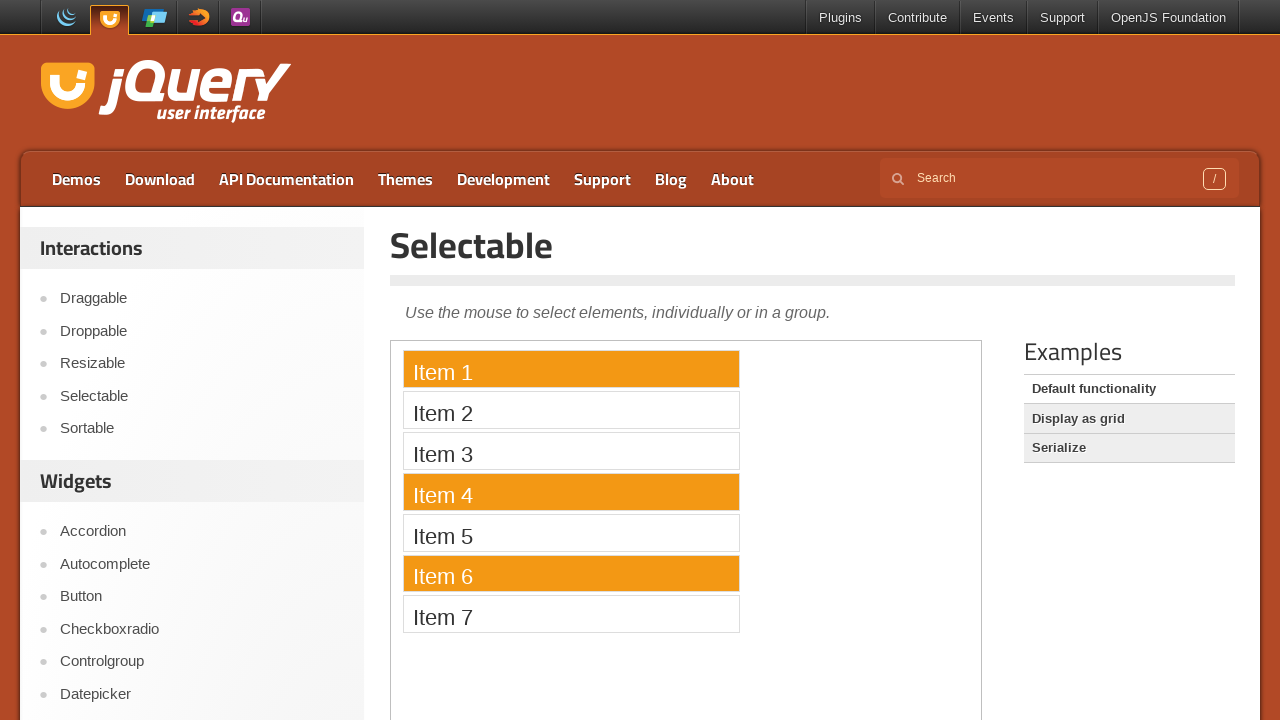

Released Control key, completing multi-select of three items
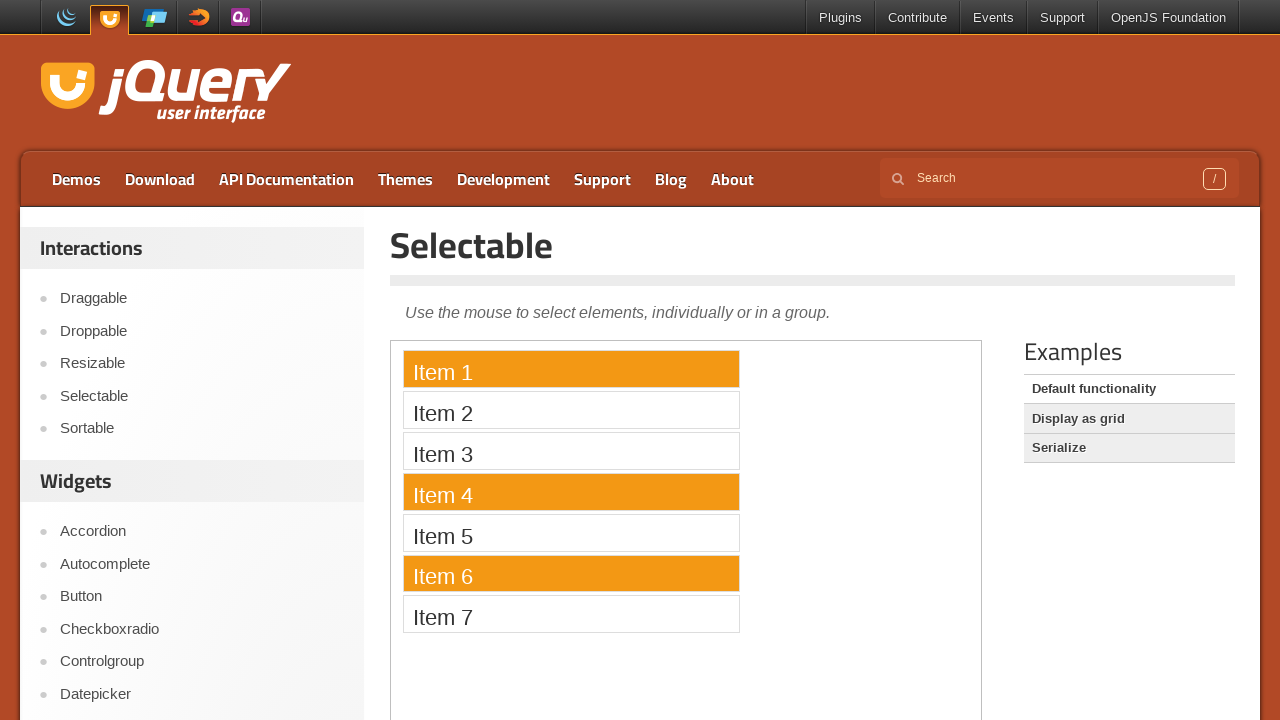

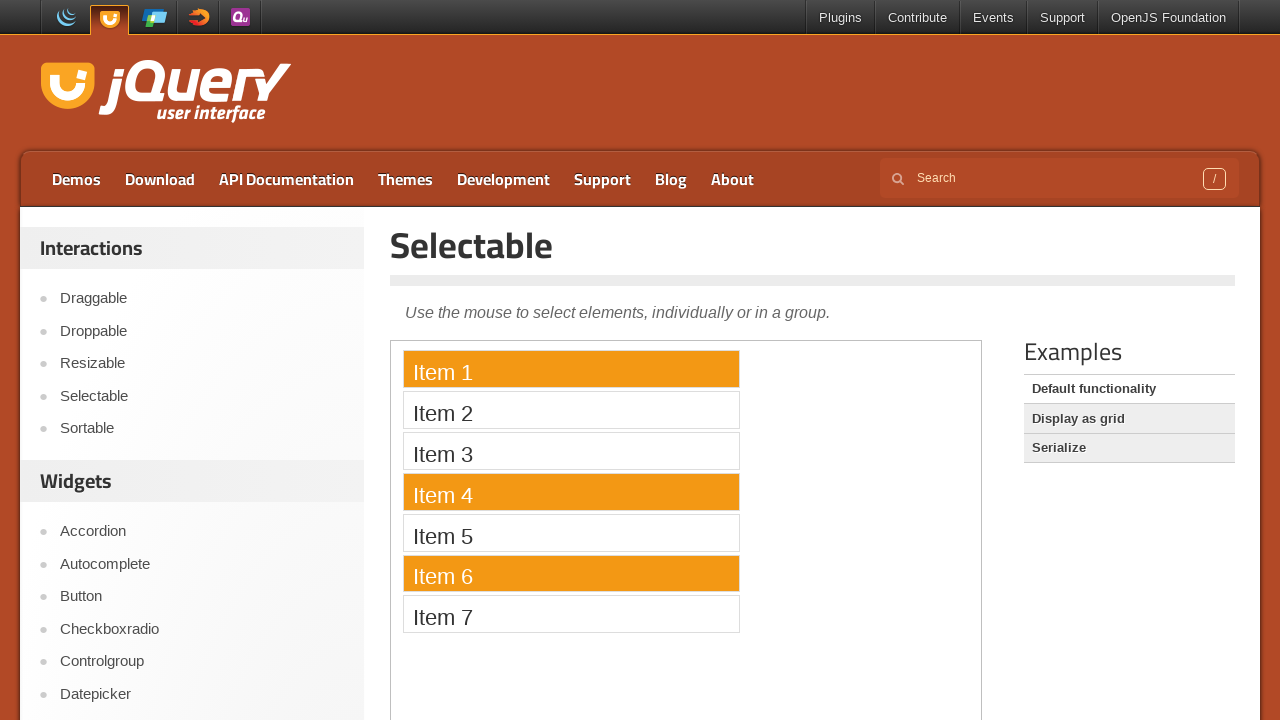